Tests the Broken Links and Images element by clicking on the menu item and testing a broken link

Starting URL: https://demoqa.com/elements

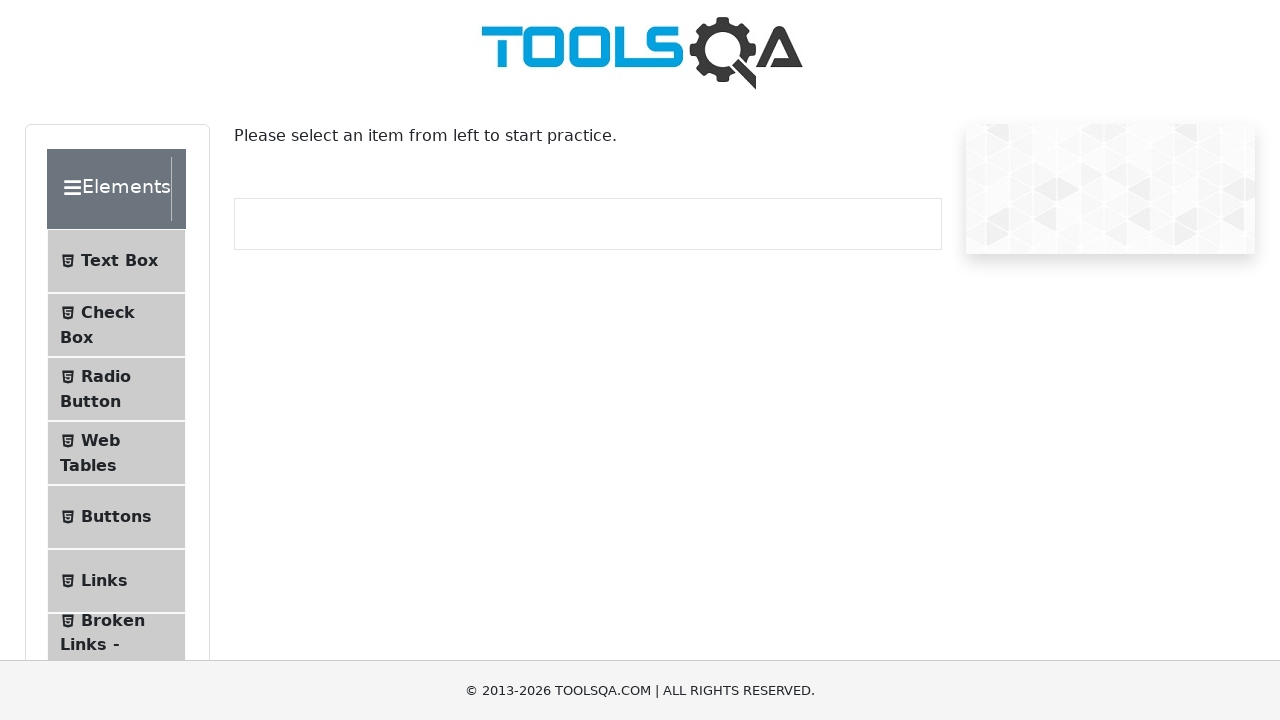

Clicked on Broken Links - Images menu item at (116, 645) on #item-6
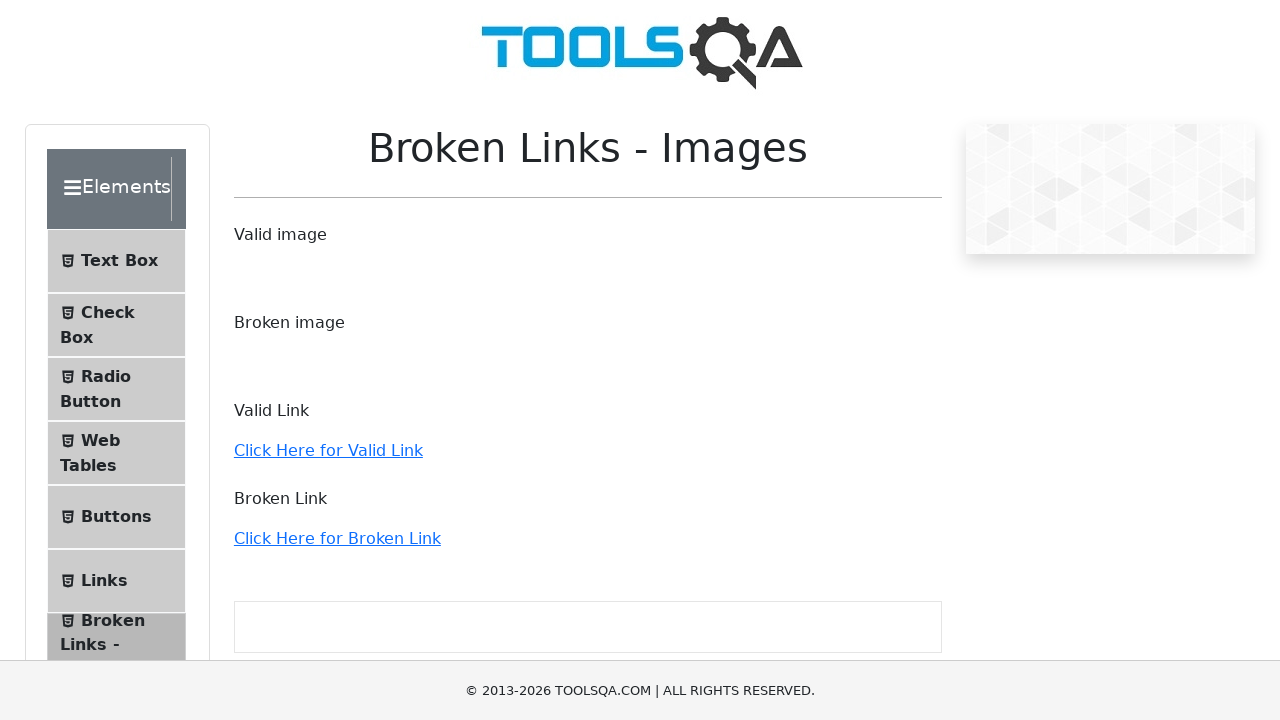

Clicked on broken link that returns 500 status code at (337, 538) on xpath=//a[@href='http://the-internet.herokuapp.com/status_codes/500']
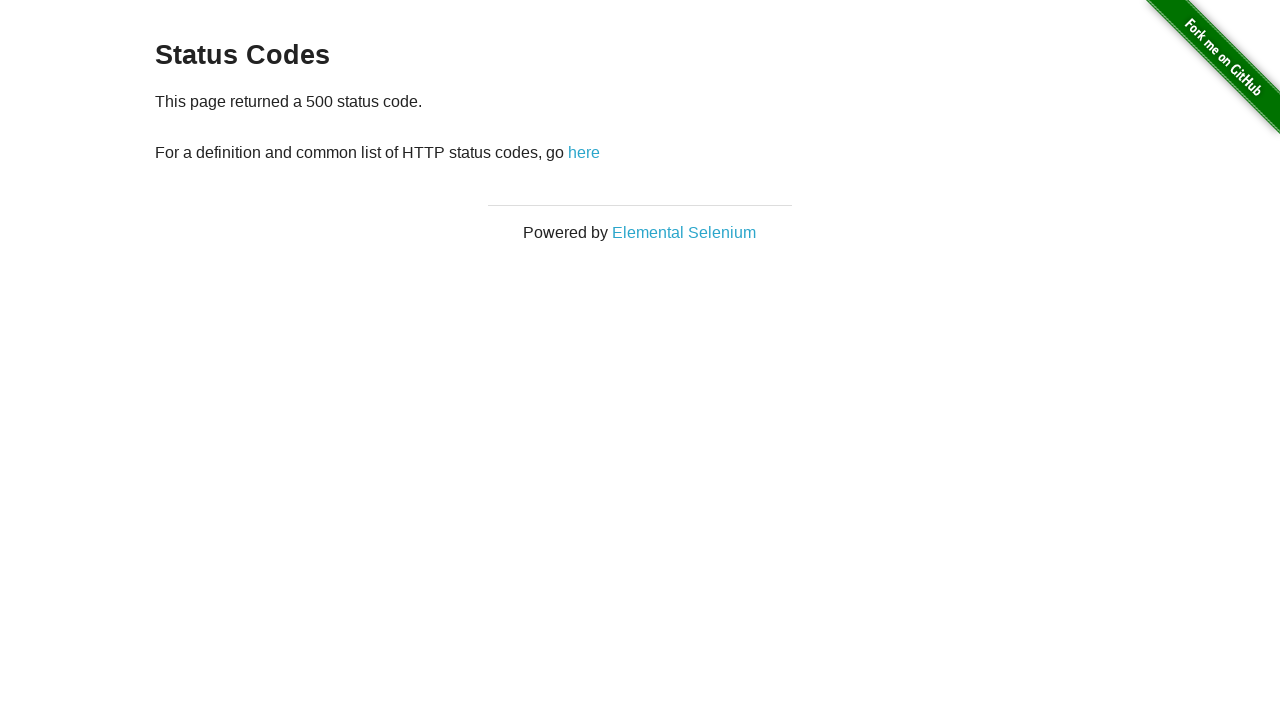

Navigated back to broken links page
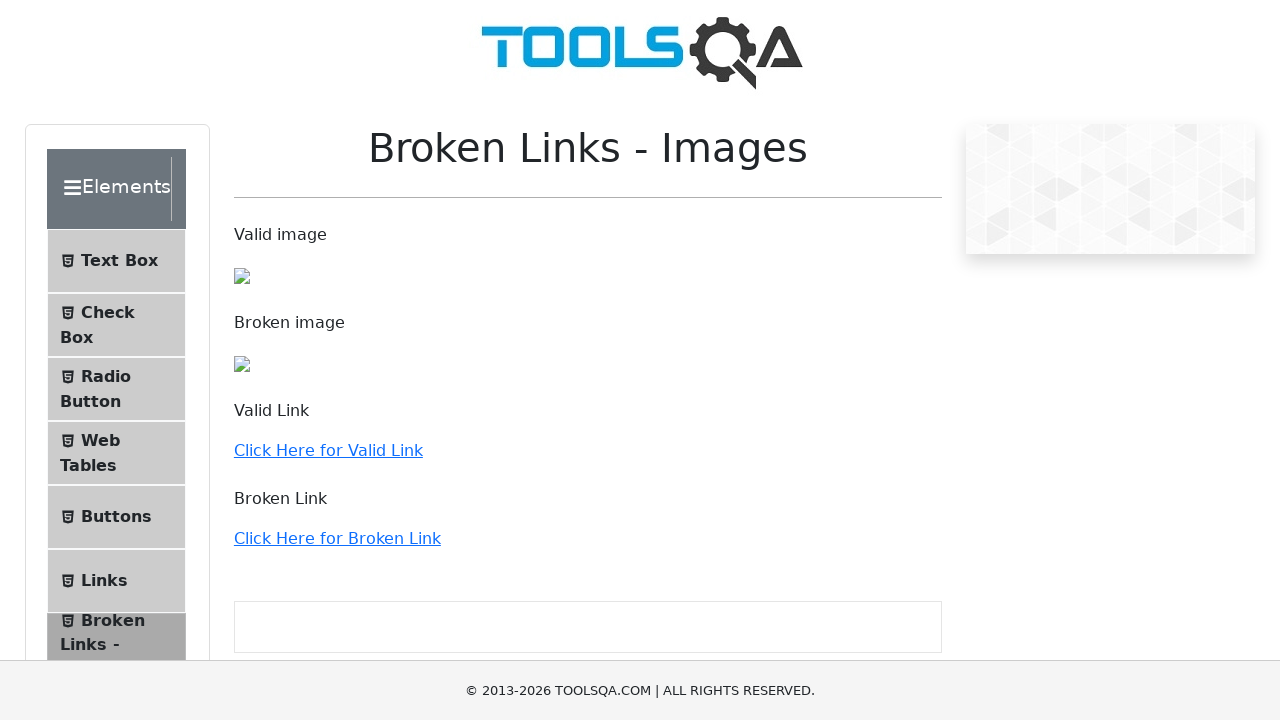

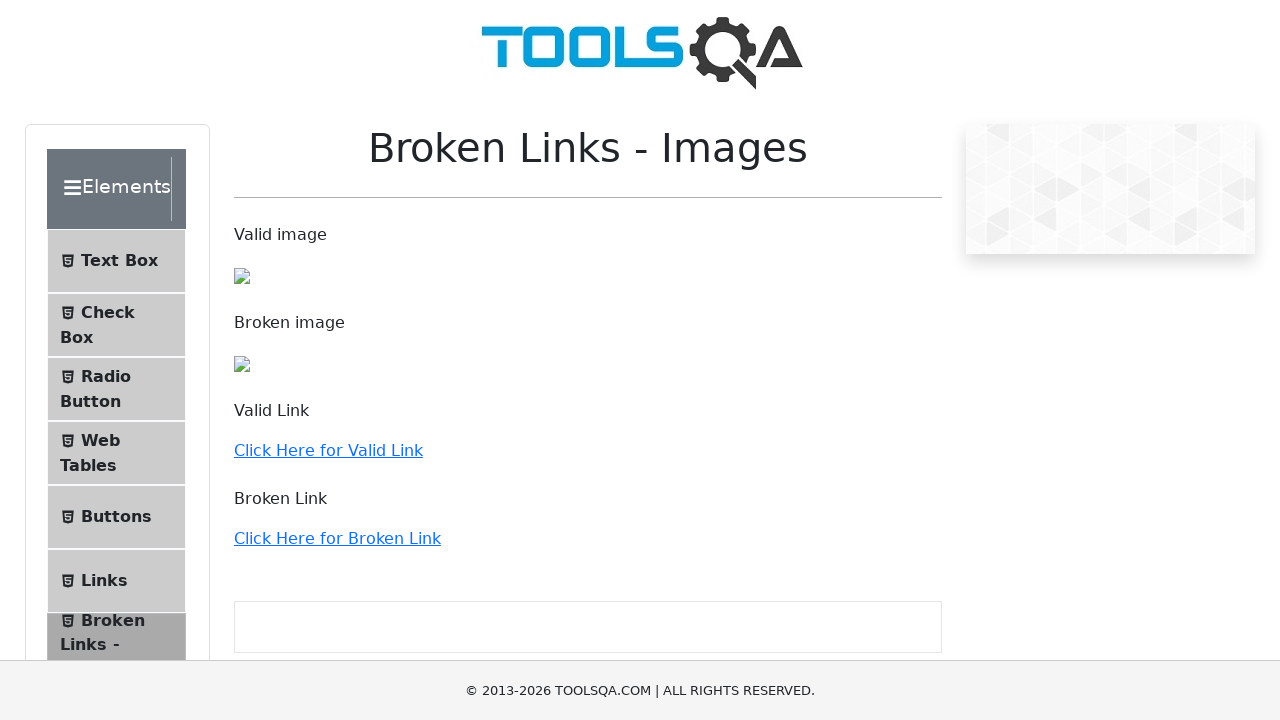